Tests opening multiple links in new tabs by iterating through footer links and opening each in a new tab using keyboard shortcuts, then switching between windows to print their titles

Starting URL: https://rahulshettyacademy.com/AutomationPractice/

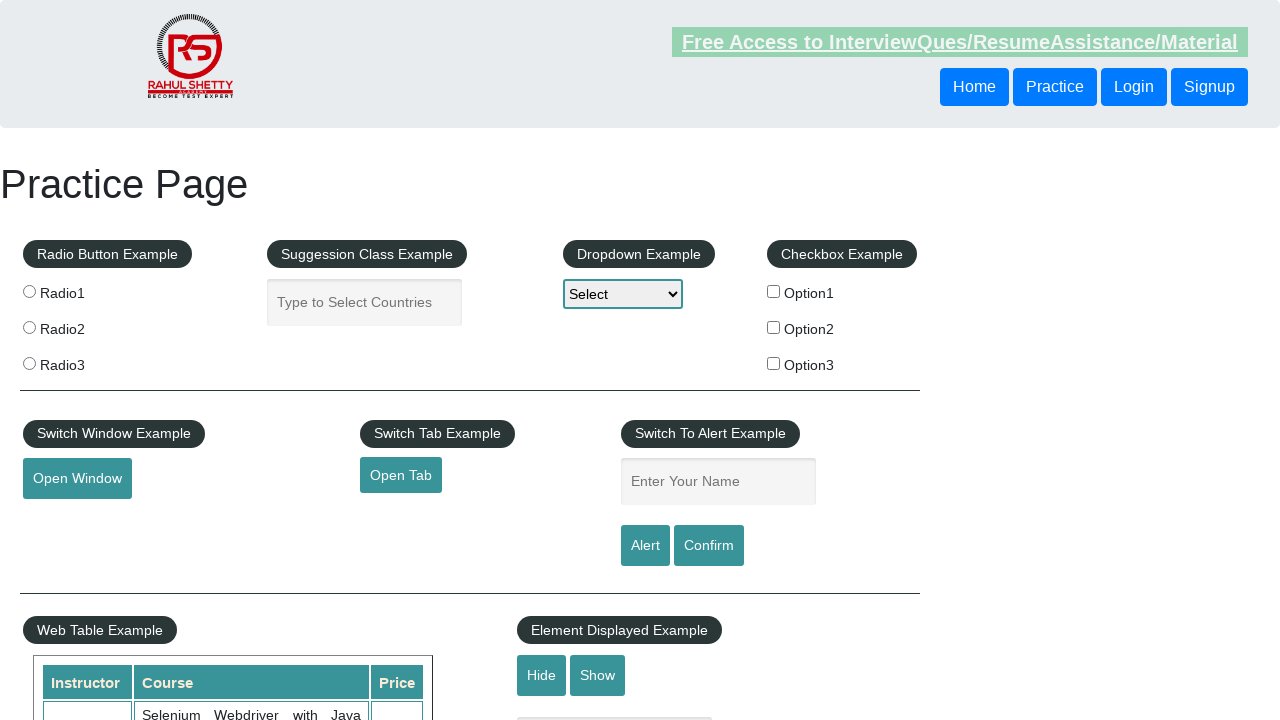

Counted all links on page
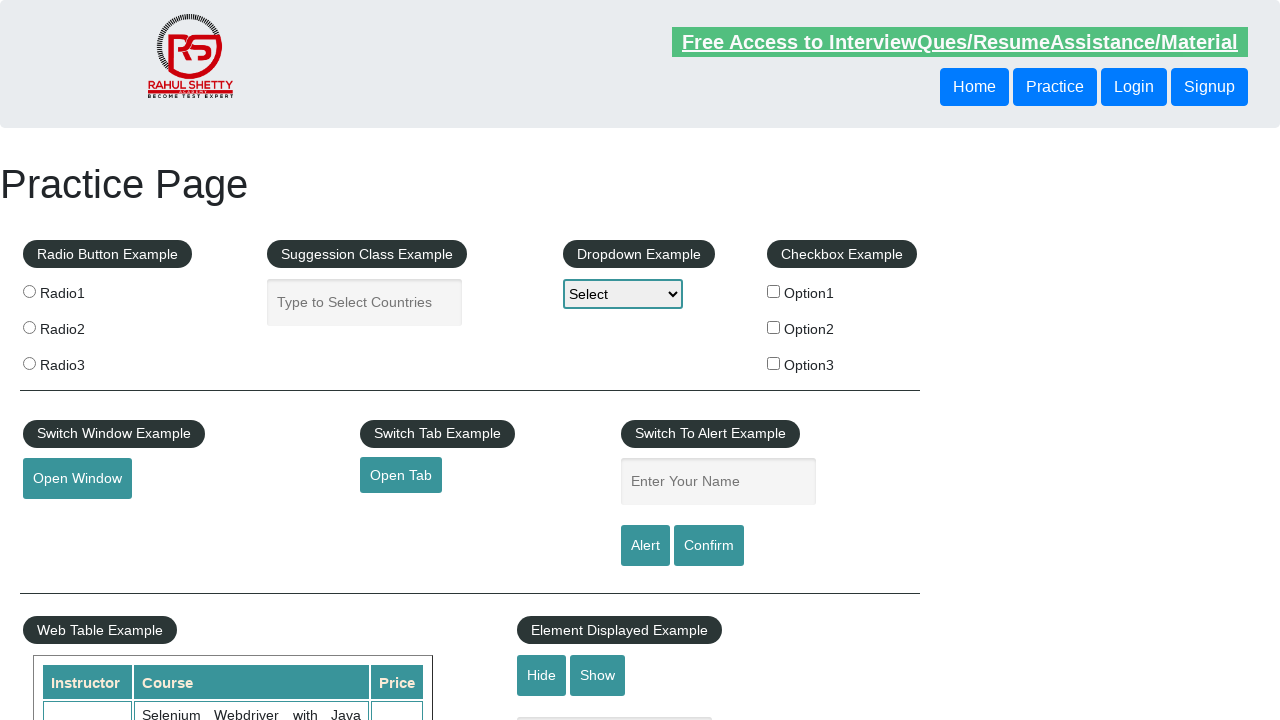

Counted footer links
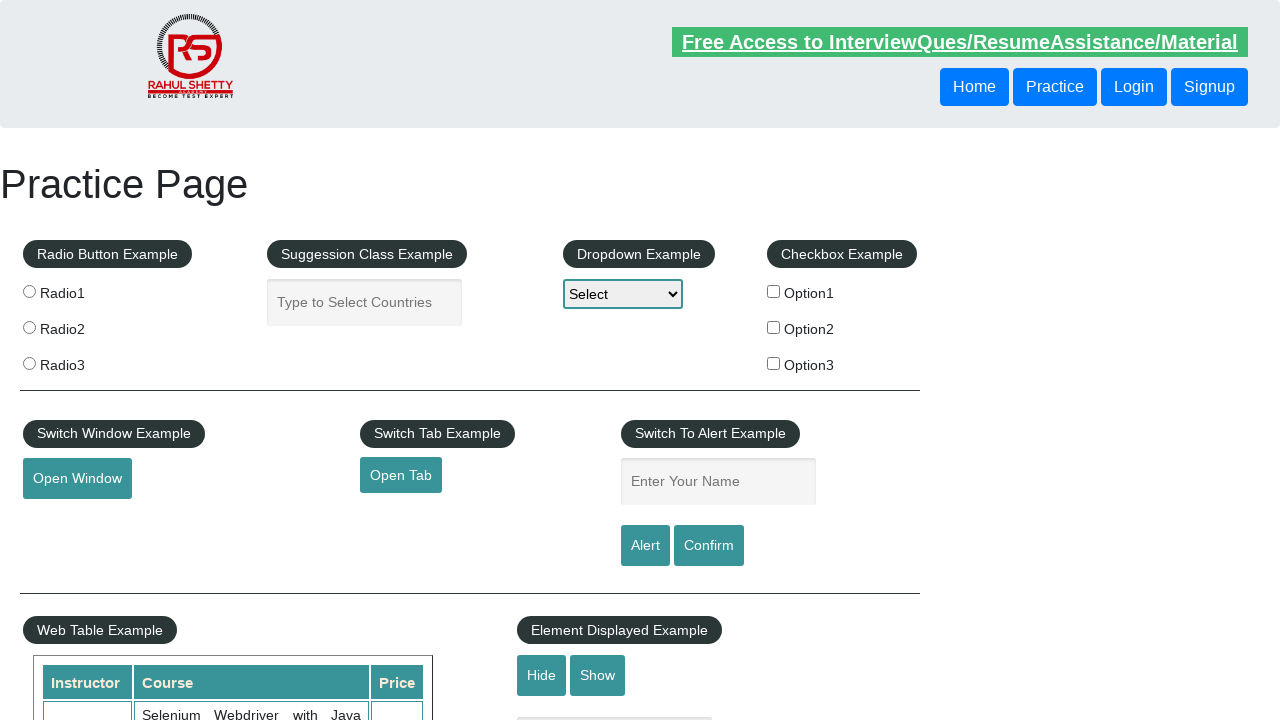

Located footer column 1 links
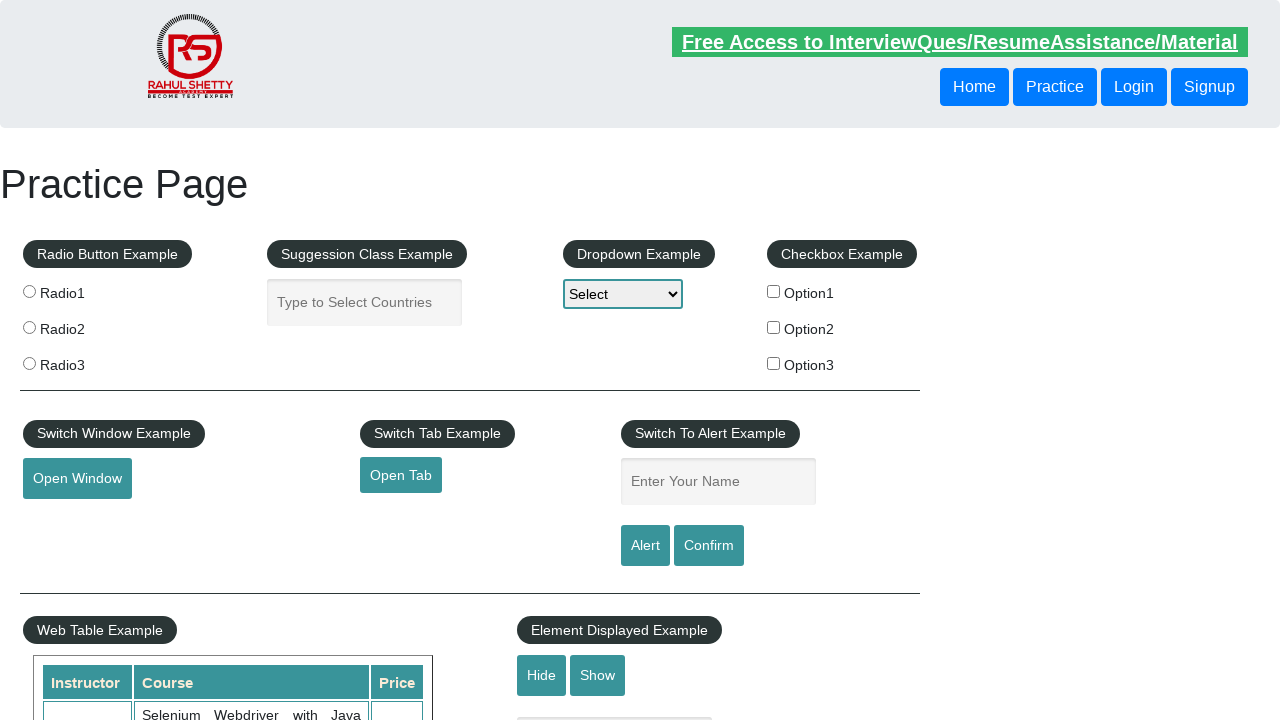

Opened footer link 1 in new tab using Ctrl+Click at (68, 520) on xpath=//div[@id='gf-BIG']/table/tbody/tr/td[1]/ul//a >> nth=1
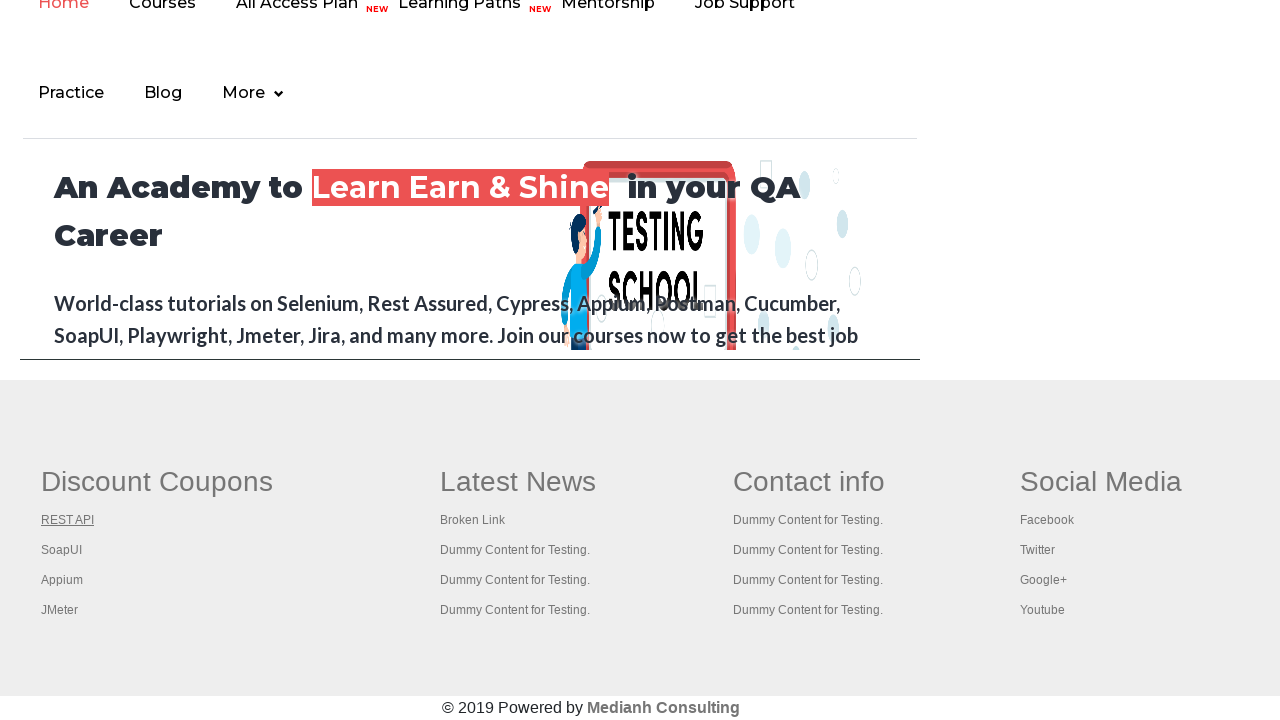

New tab 1 loaded completely
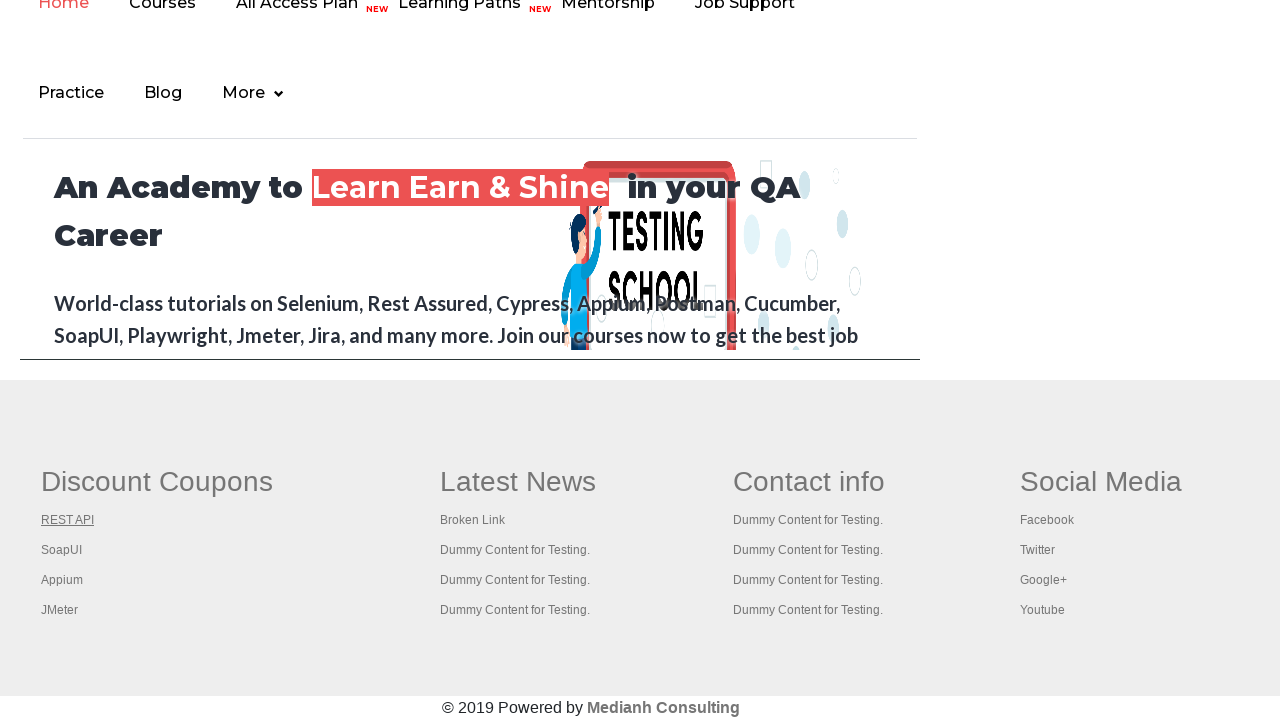

Opened footer link 2 in new tab using Ctrl+Click at (62, 550) on xpath=//div[@id='gf-BIG']/table/tbody/tr/td[1]/ul//a >> nth=2
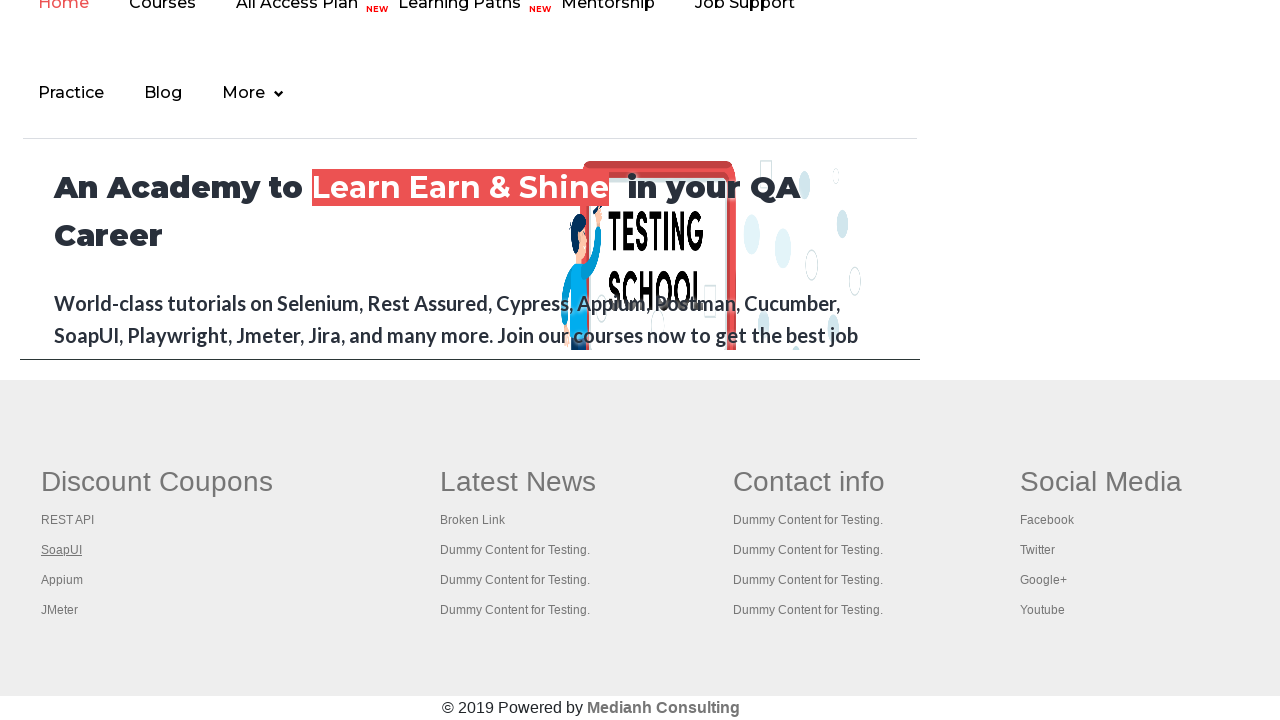

New tab 2 loaded completely
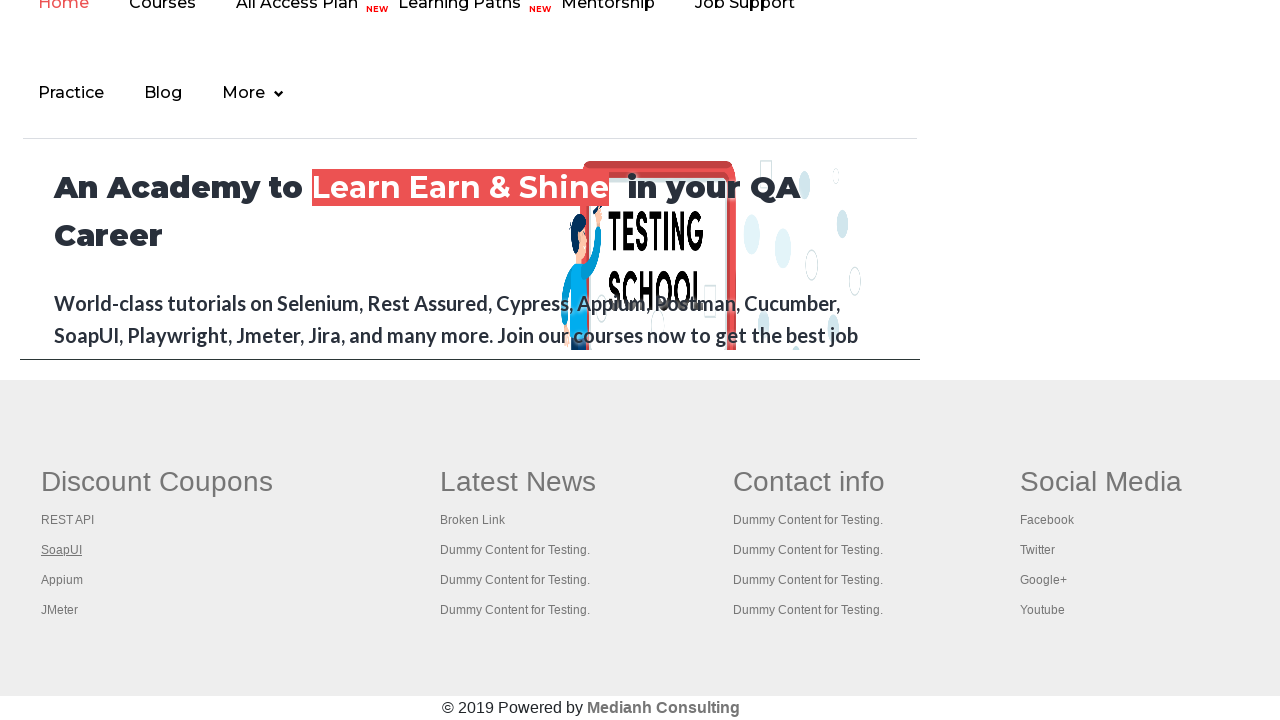

Opened footer link 3 in new tab using Ctrl+Click at (62, 580) on xpath=//div[@id='gf-BIG']/table/tbody/tr/td[1]/ul//a >> nth=3
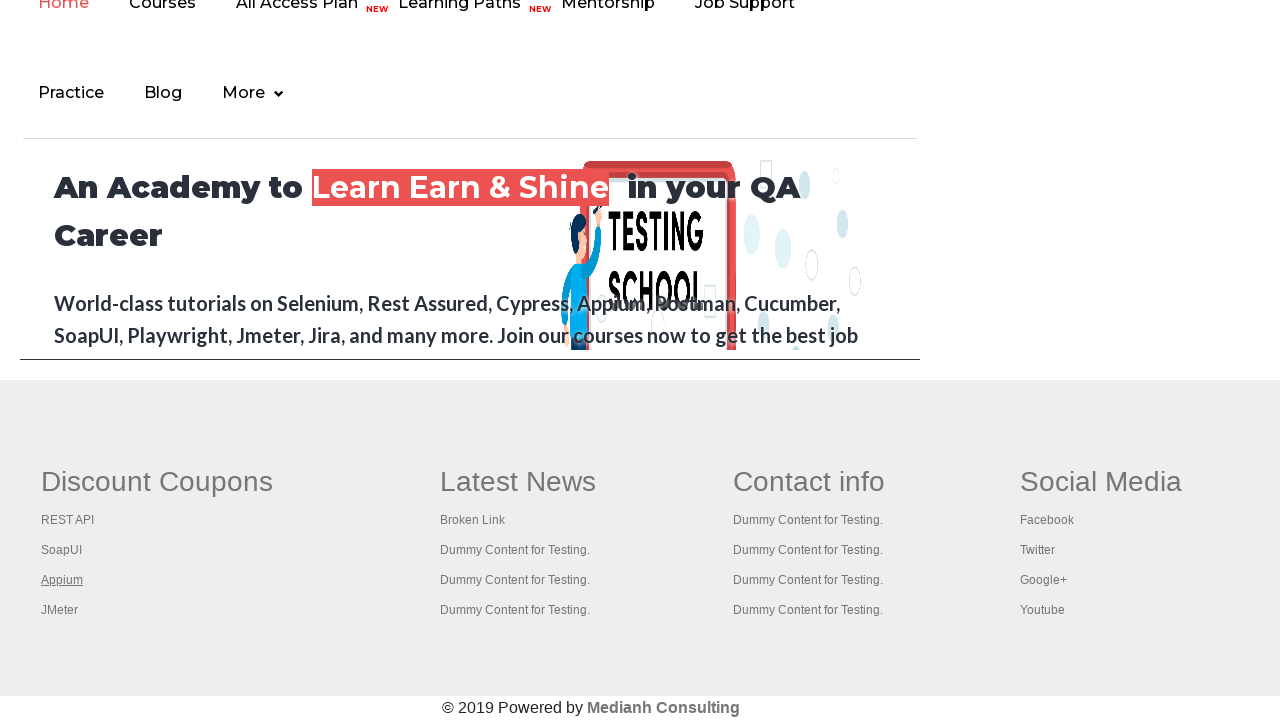

New tab 3 loaded completely
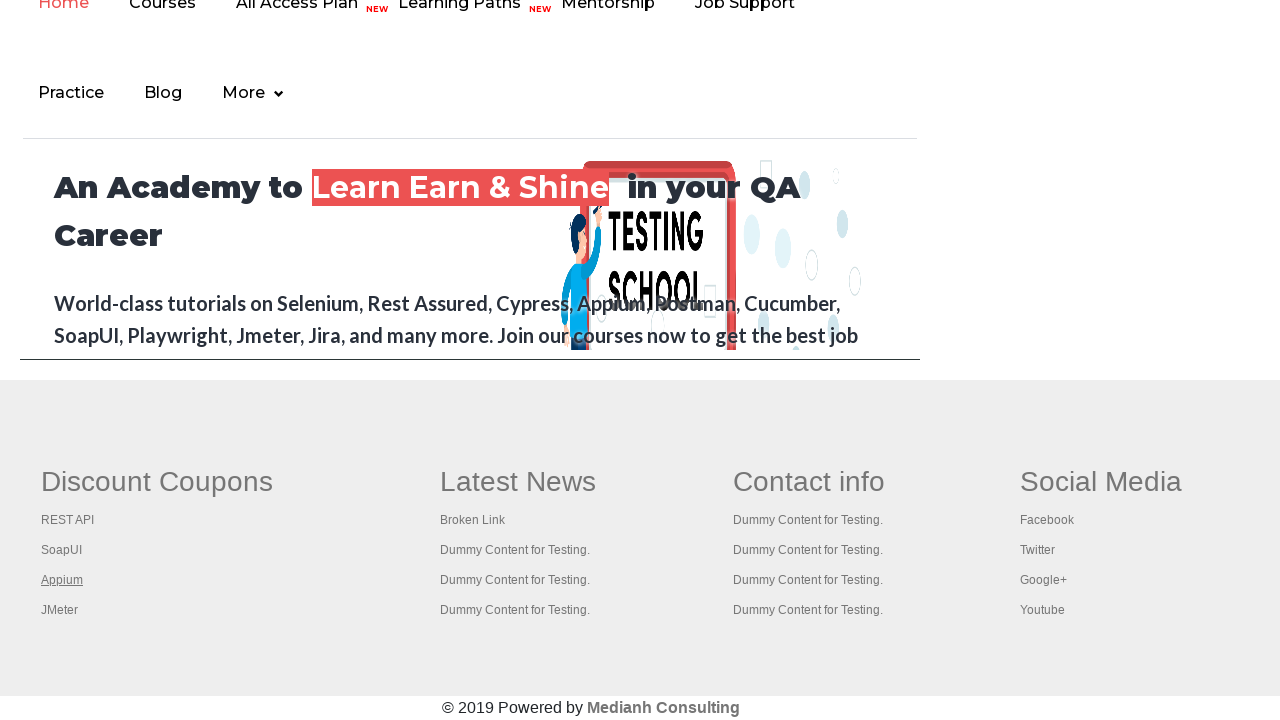

Opened footer link 4 in new tab using Ctrl+Click at (60, 610) on xpath=//div[@id='gf-BIG']/table/tbody/tr/td[1]/ul//a >> nth=4
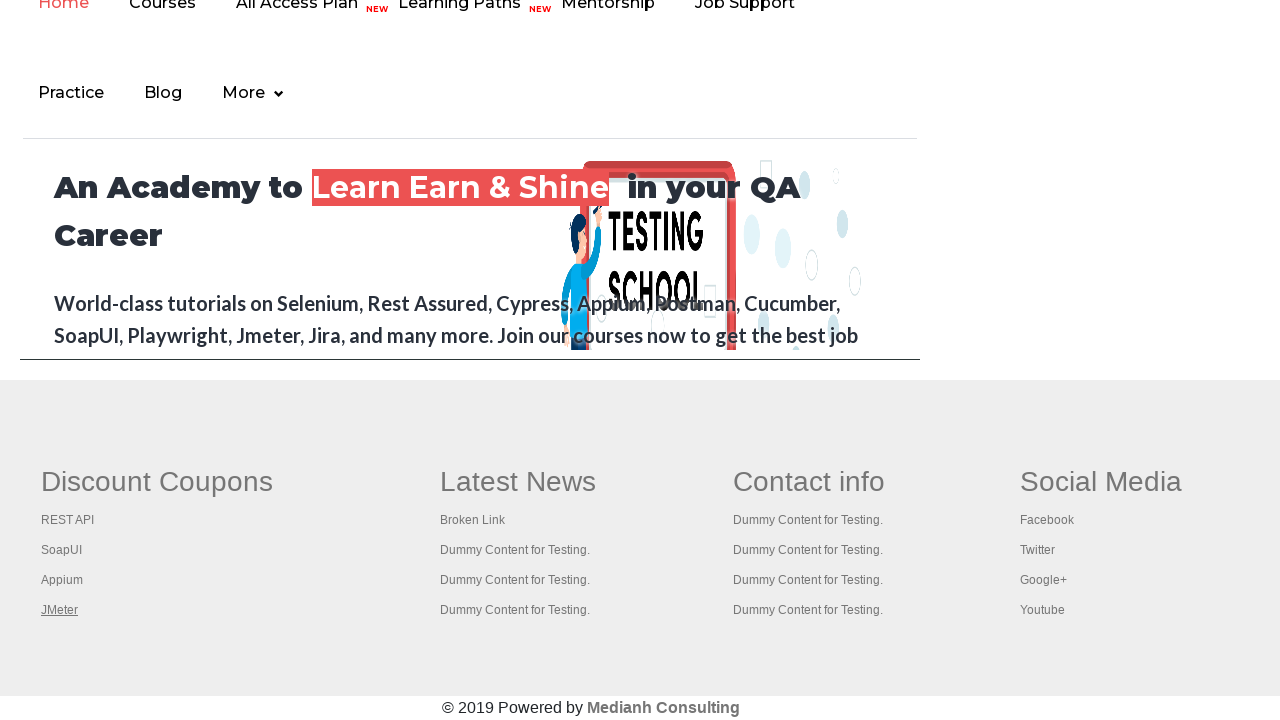

New tab 4 loaded completely
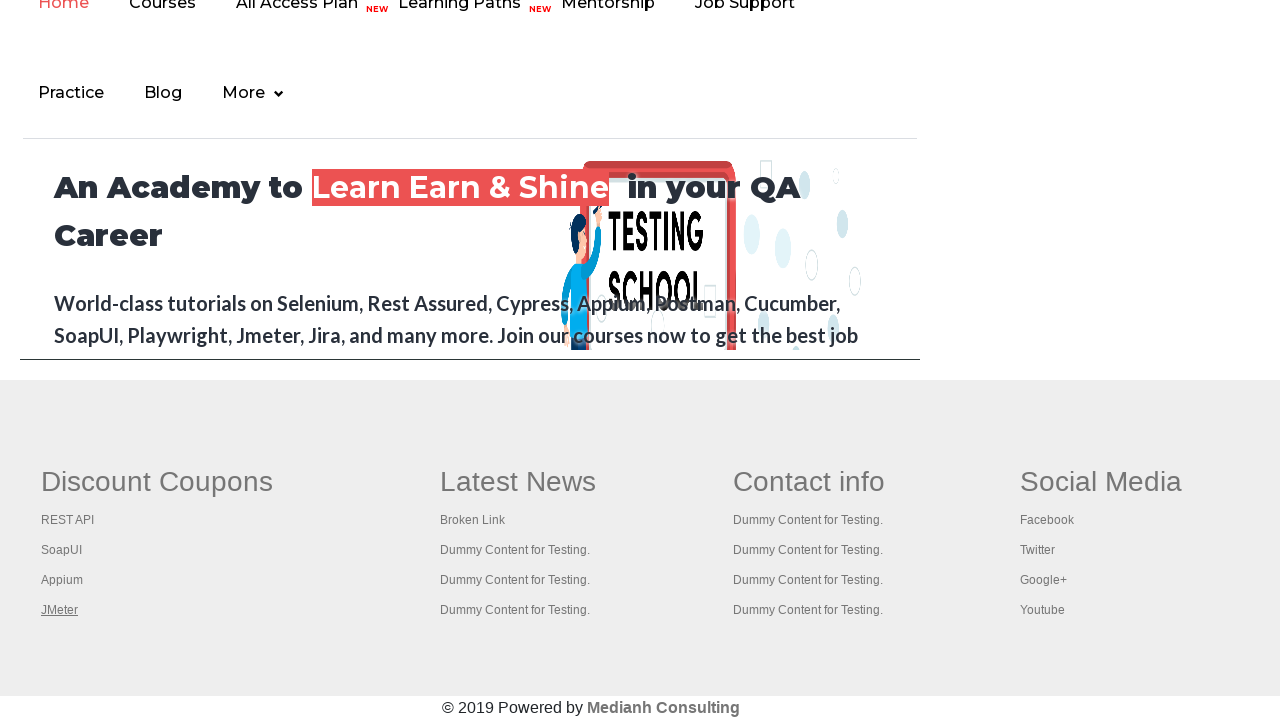

Printed titles of all open pages in context
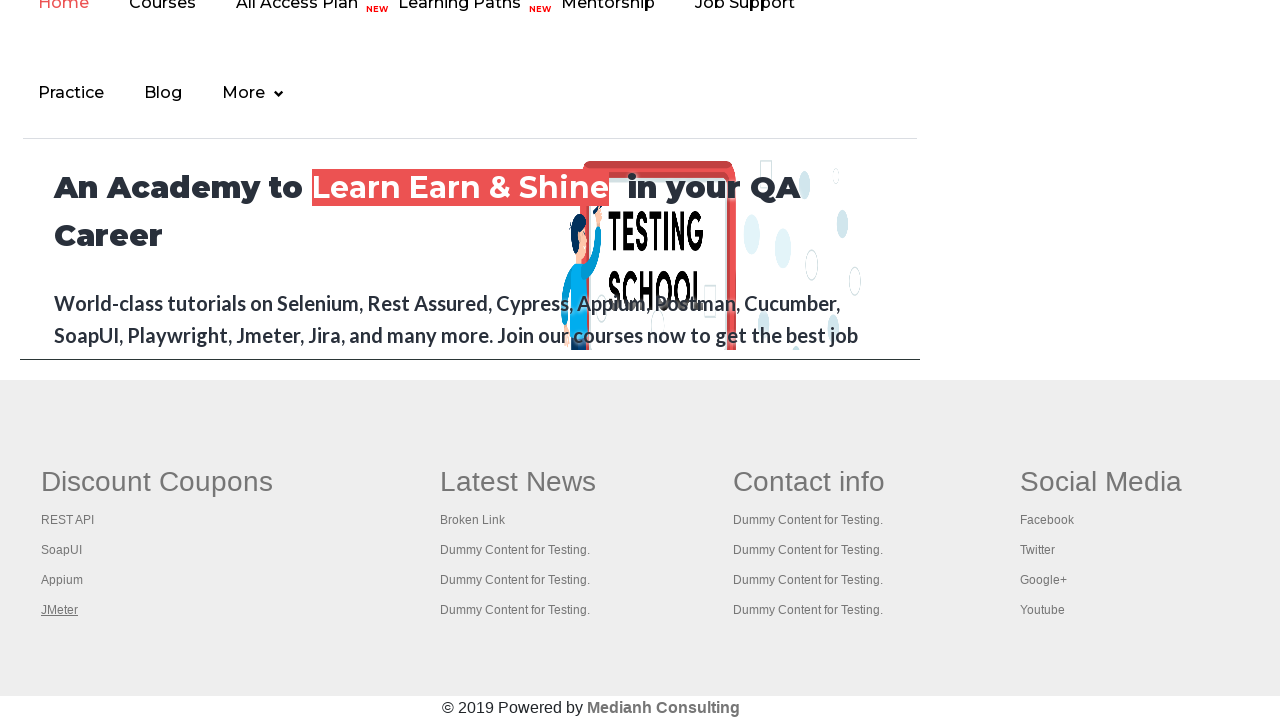

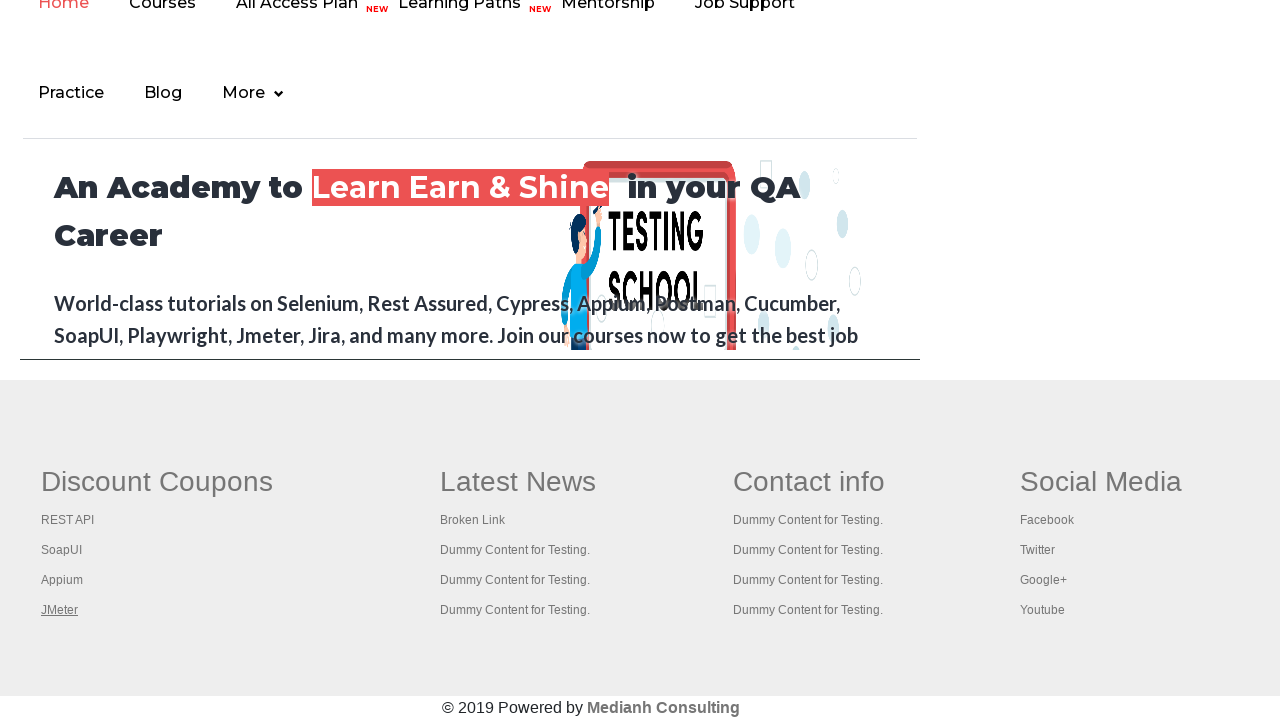